Tests adding a product to cart by finding a product containing "Cucumber" in its name and clicking the ADD TO CART button

Starting URL: https://rahulshettyacademy.com/seleniumPractise/#/

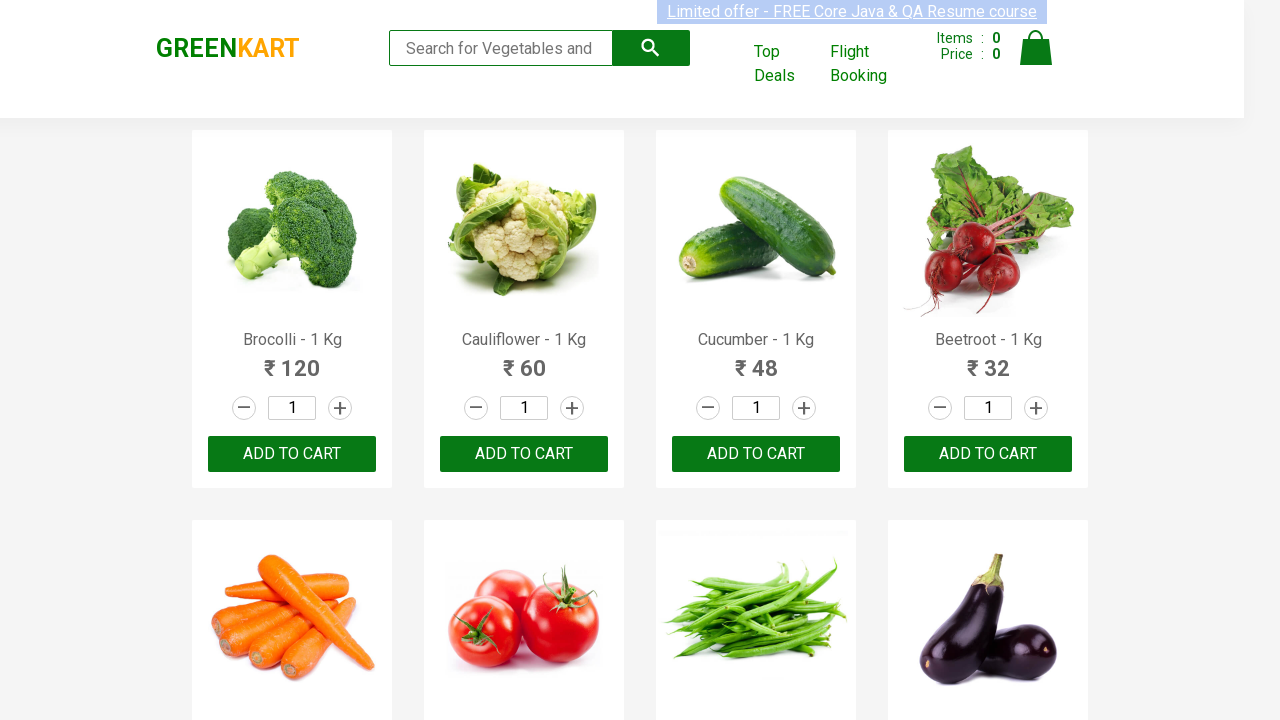

Waited for product items to load
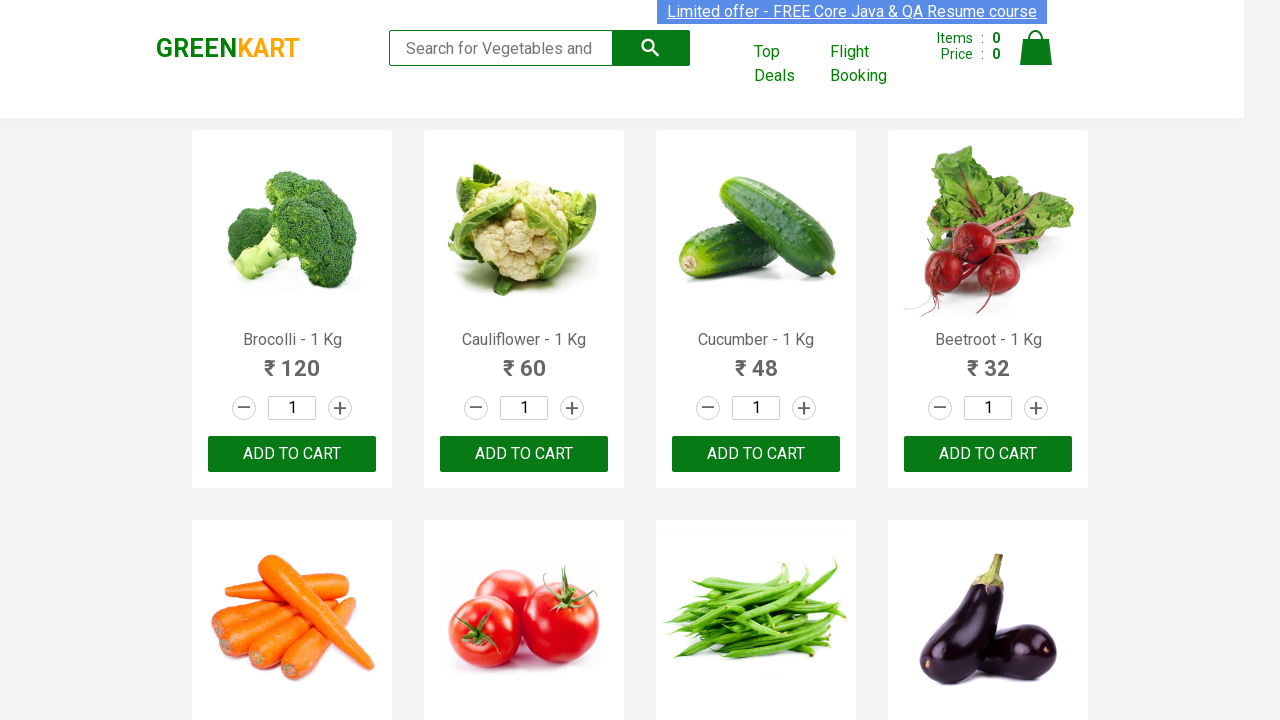

Retrieved all product name elements
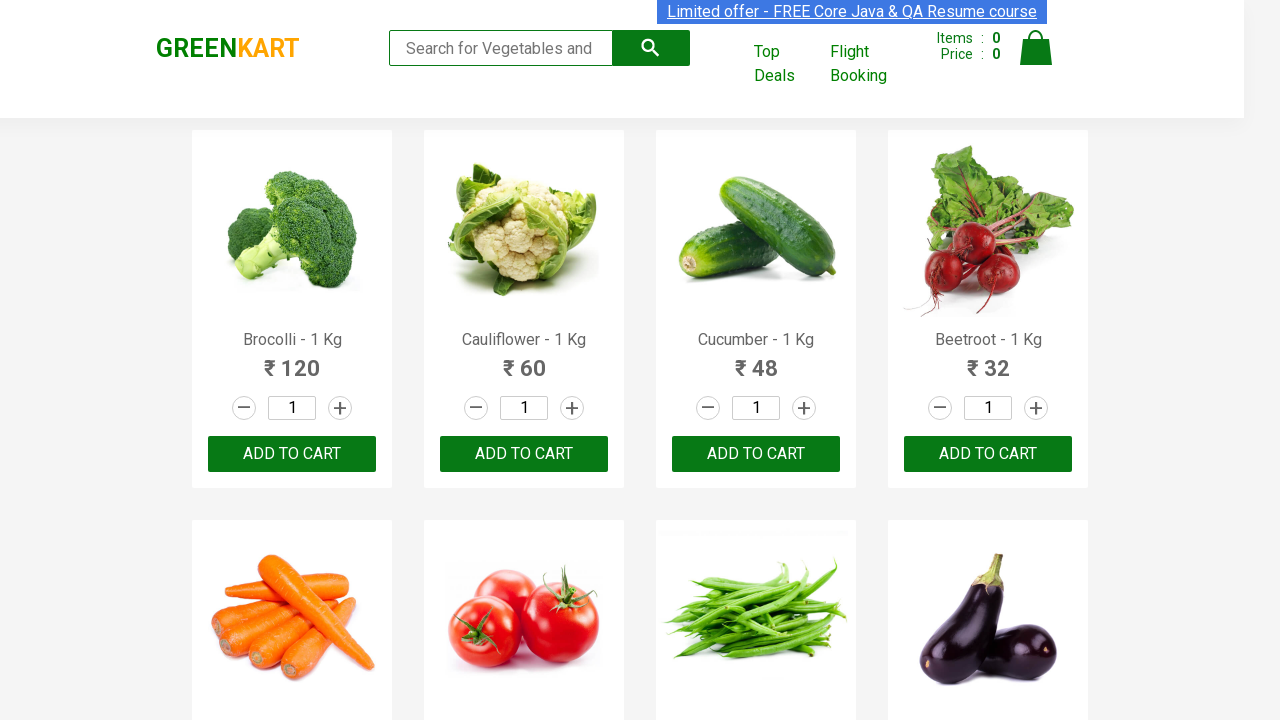

Retrieved text content from product item 0: 'Brocolli - 1 Kg'
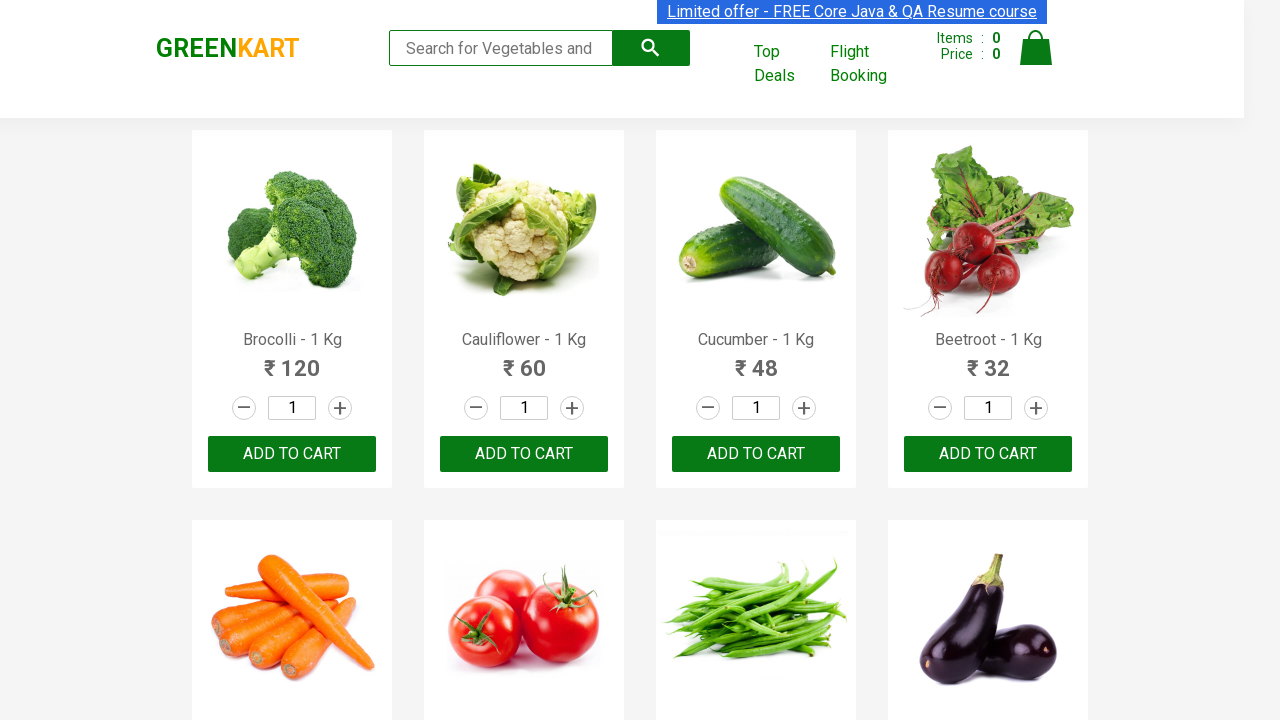

Retrieved text content from product item 1: 'Cauliflower - 1 Kg'
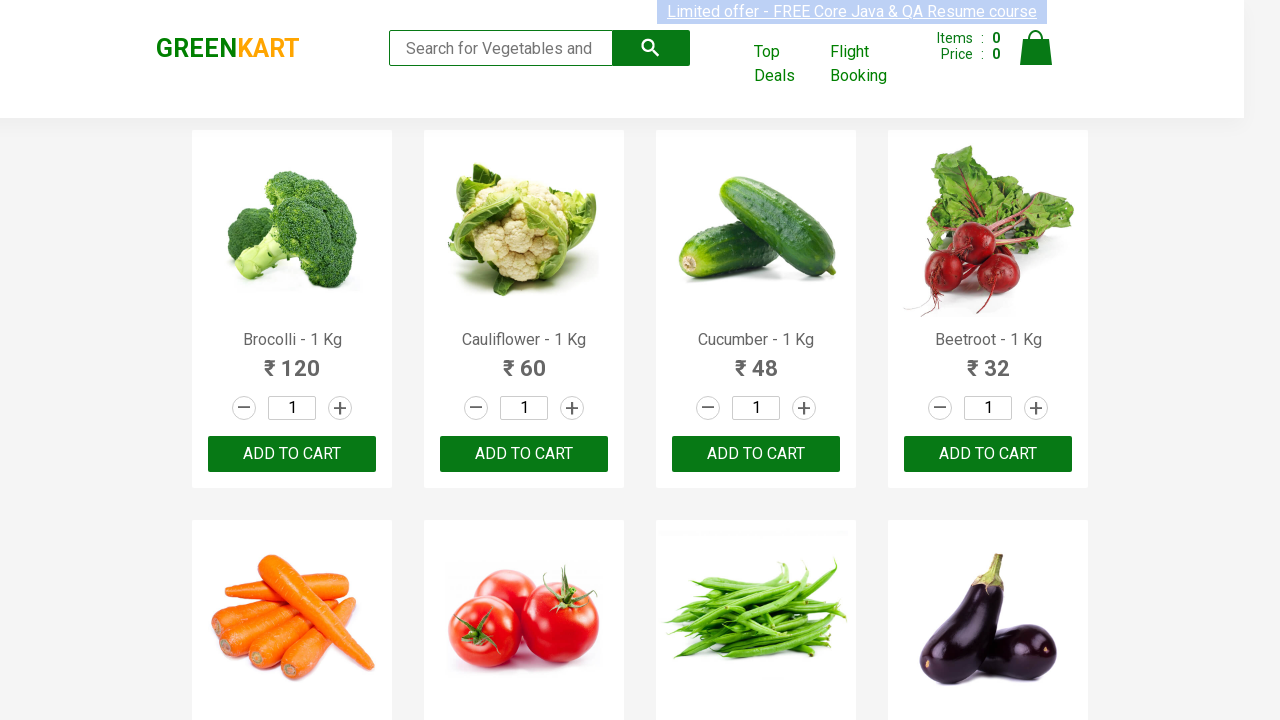

Retrieved text content from product item 2: 'Cucumber - 1 Kg'
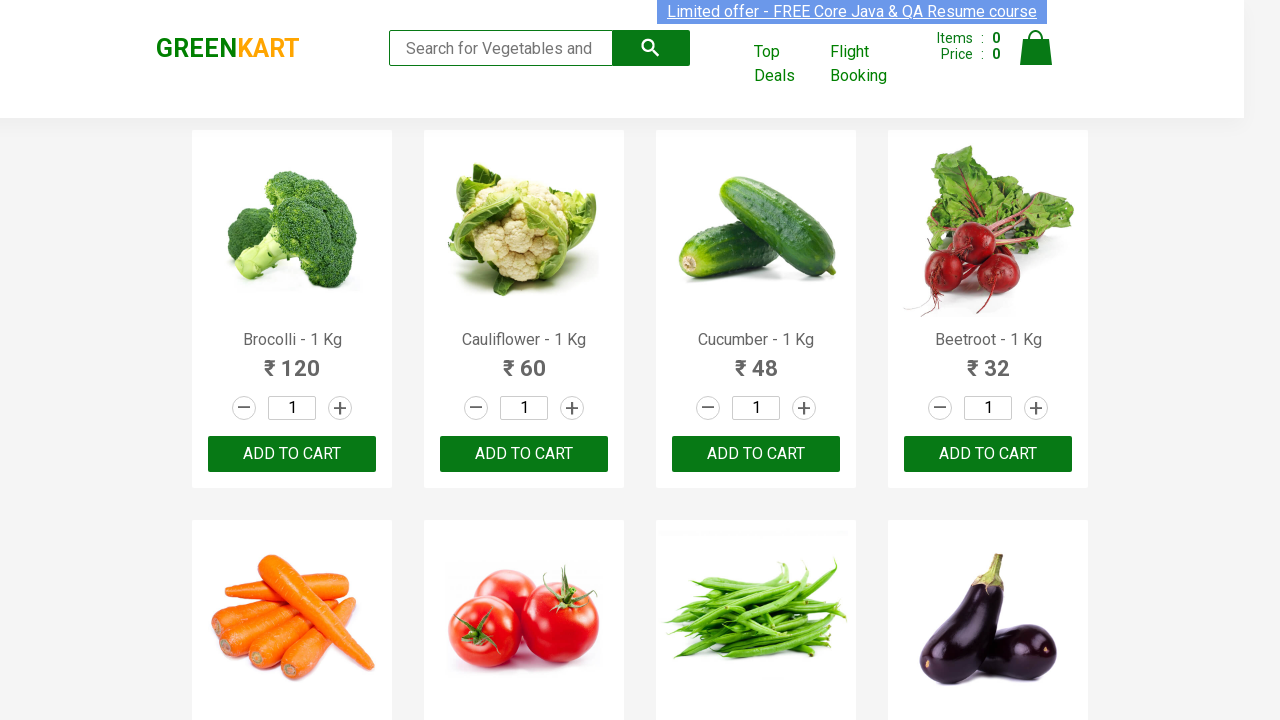

Found product containing 'Cucumber' and clicked ADD TO CART button at (756, 454) on div.product >> internal:has-text="Cucumber"i >> button:has-text('ADD TO CART') >
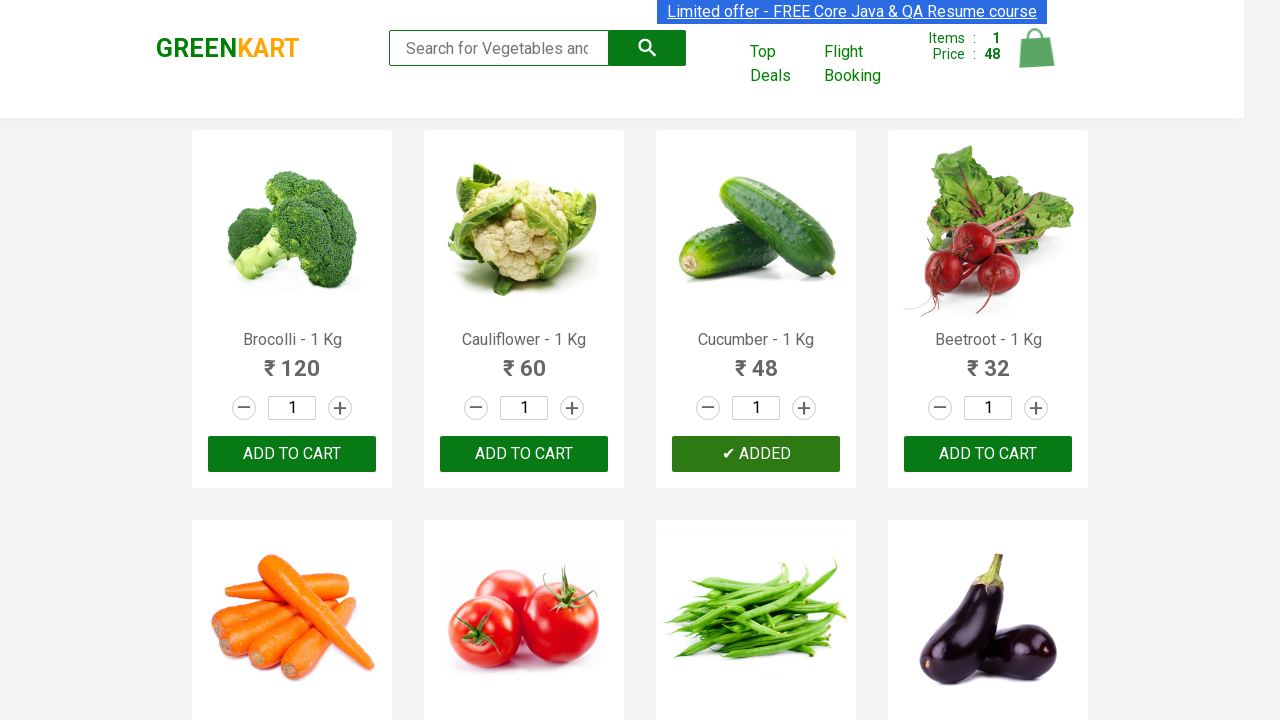

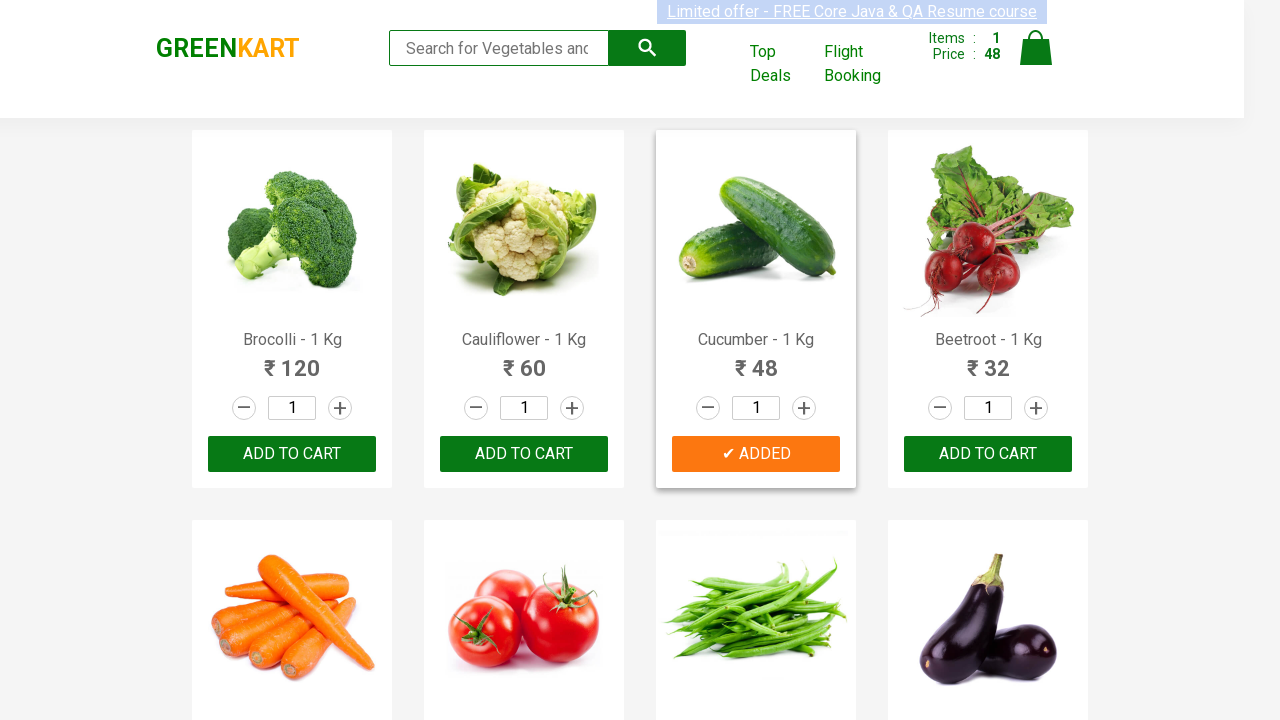